Tests iframe/frame switching functionality by navigating through nested iframes and filling an input field within the innermost frame on a practice website.

Starting URL: https://demo.automationtesting.in/Frames.html

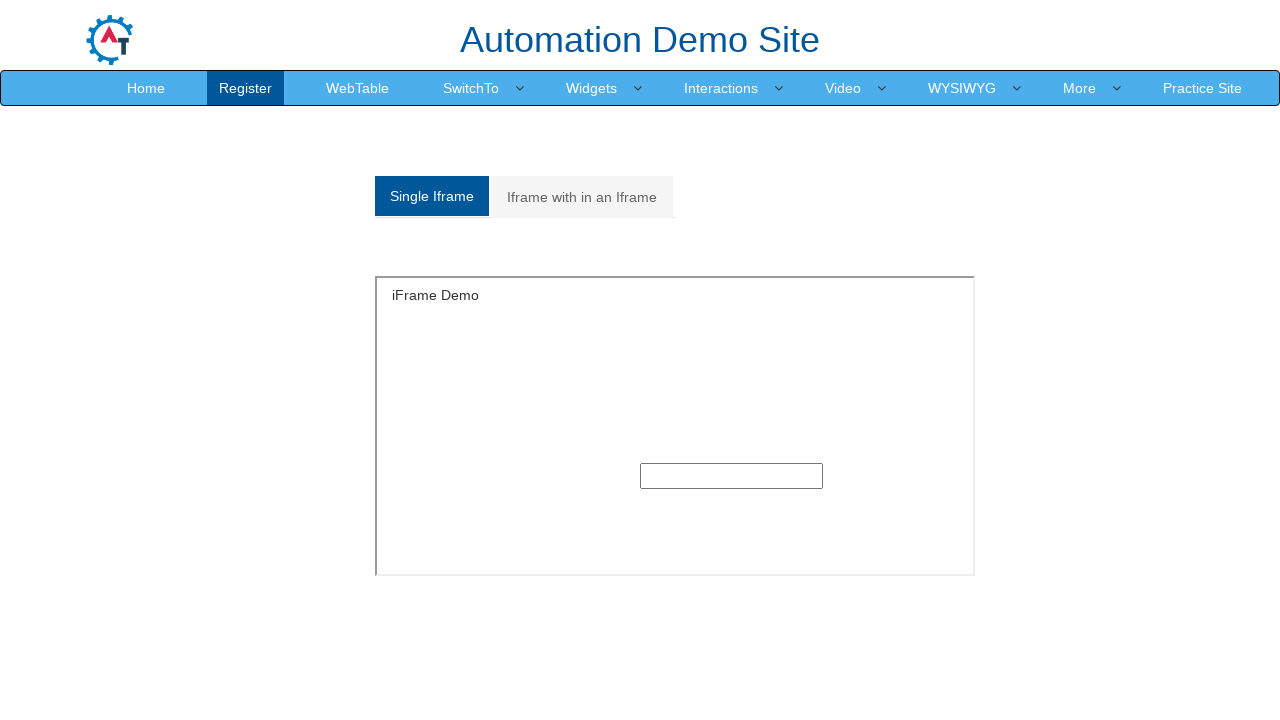

Clicked on the second tab (Multiple frames) to switch view at (582, 197) on xpath=//*[@class='analystic'] >> nth=1
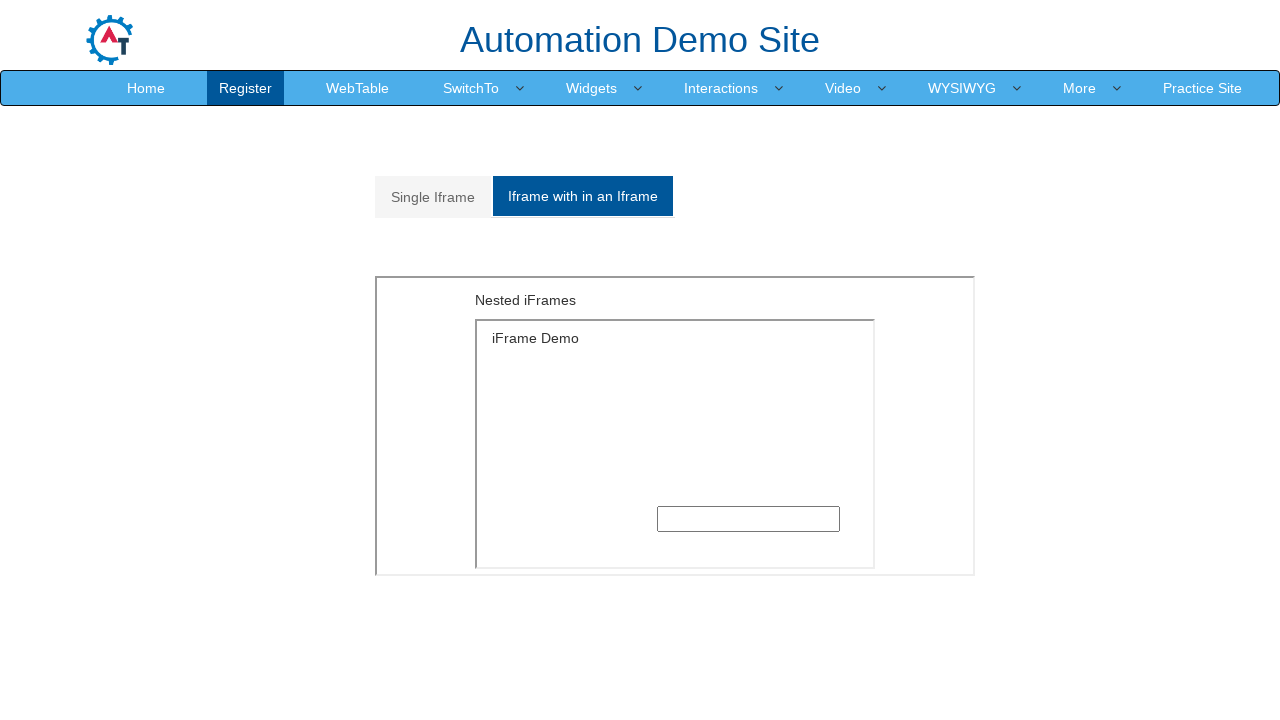

Waited 1000ms for frame structure to load
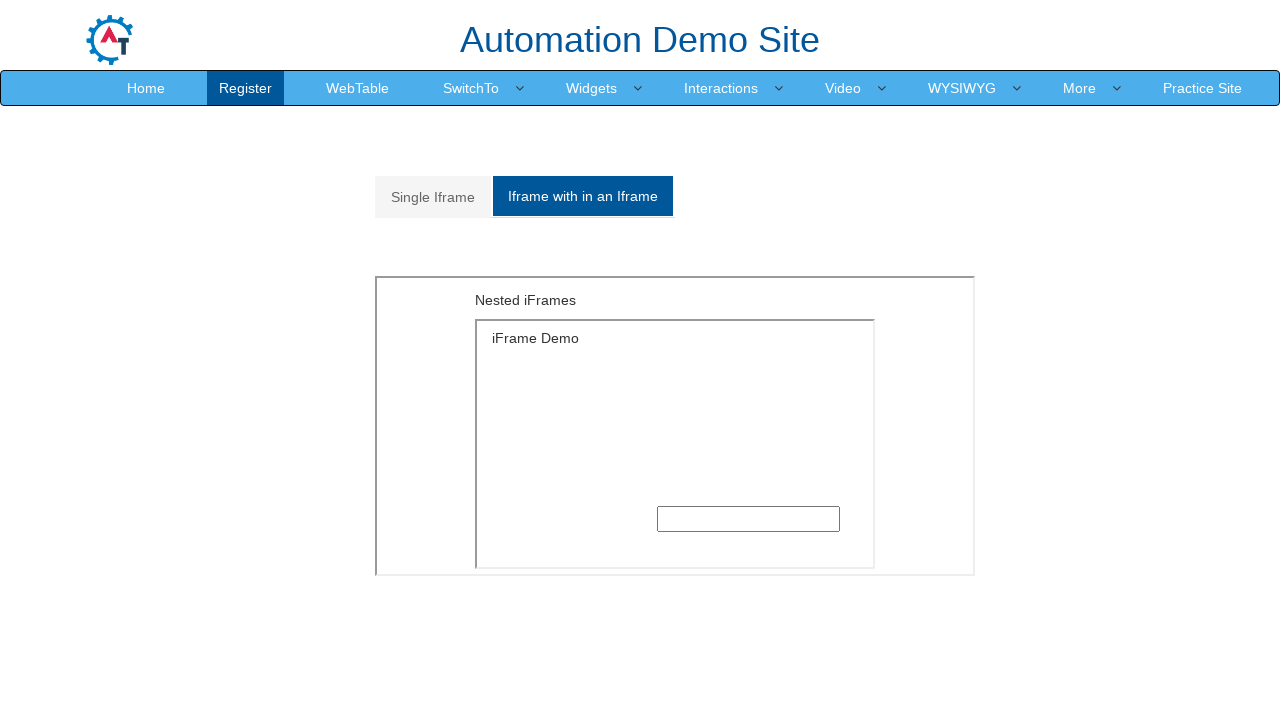

Located the outer iframe in the Multiple frames section
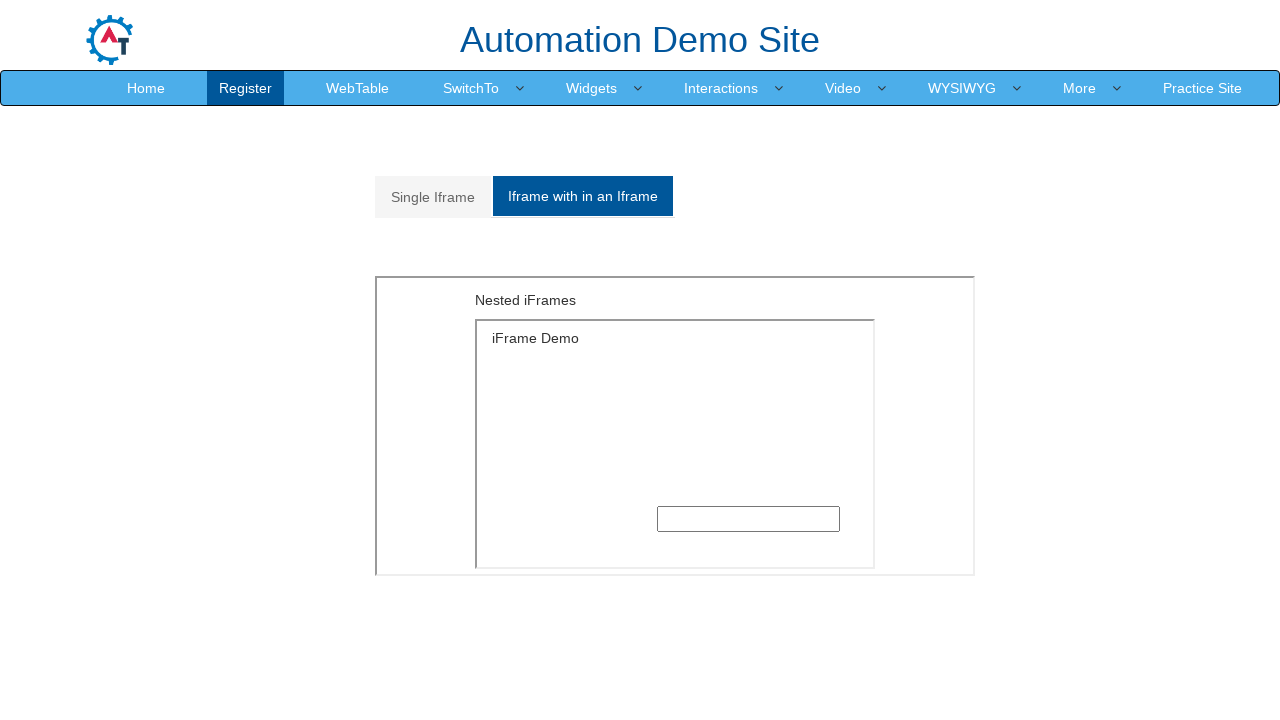

Located the inner nested iframe
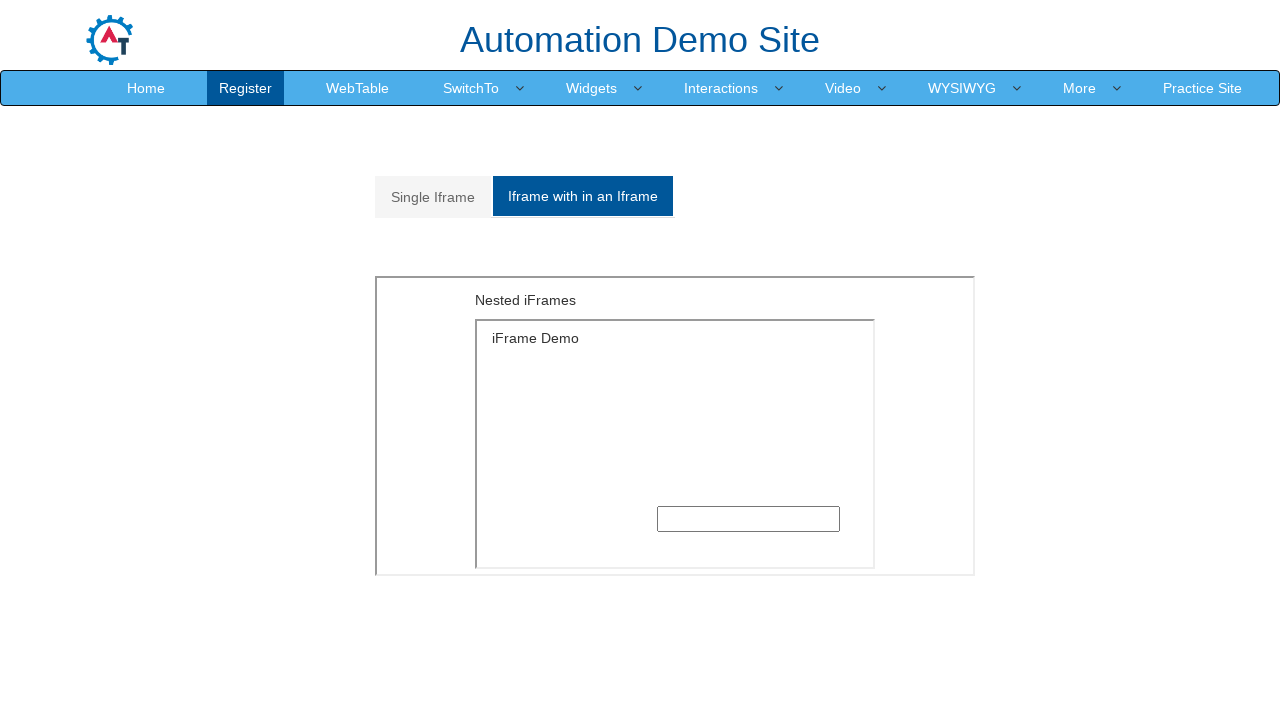

Filled input field in nested iframe with 'Harpreet Kumar' on xpath=//*[@id="Multiple"]/iframe >> internal:control=enter-frame >> xpath=//*[@c
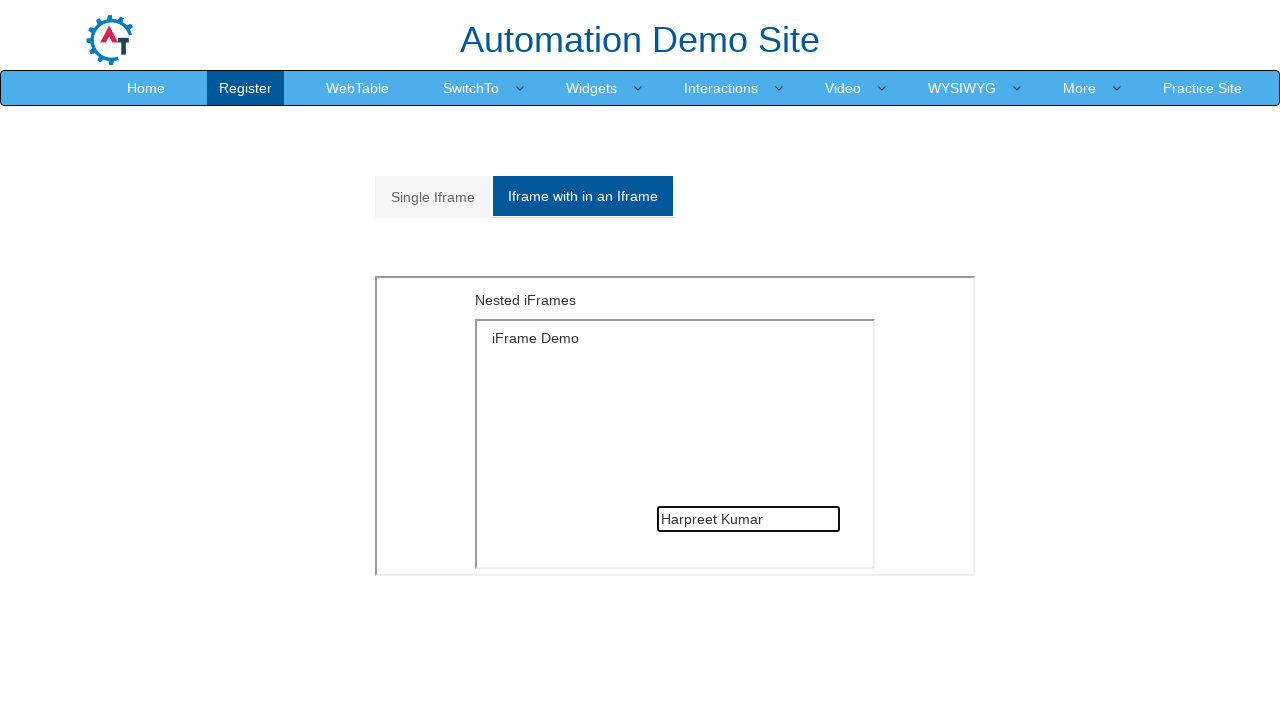

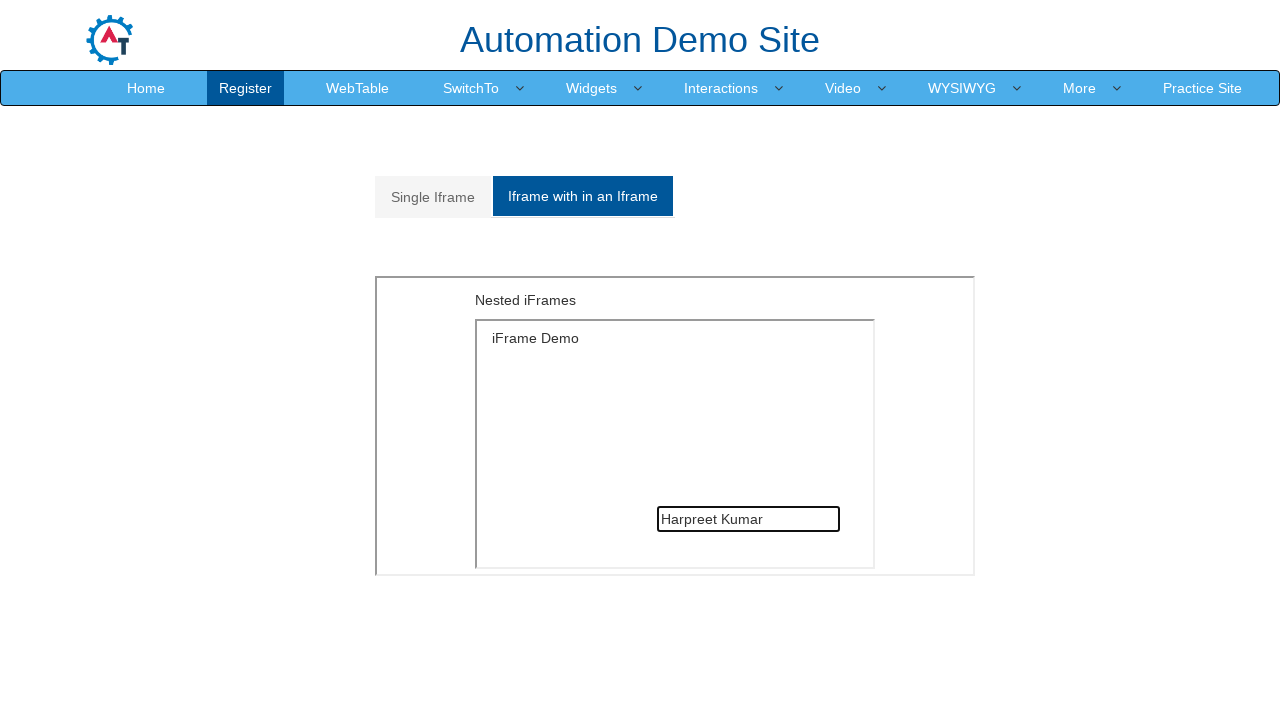